Tests a select dropdown menu by verifying all options are accessible and counting them to ensure the expected number of options (11) are present

Starting URL: https://demoqa.com/select-menu

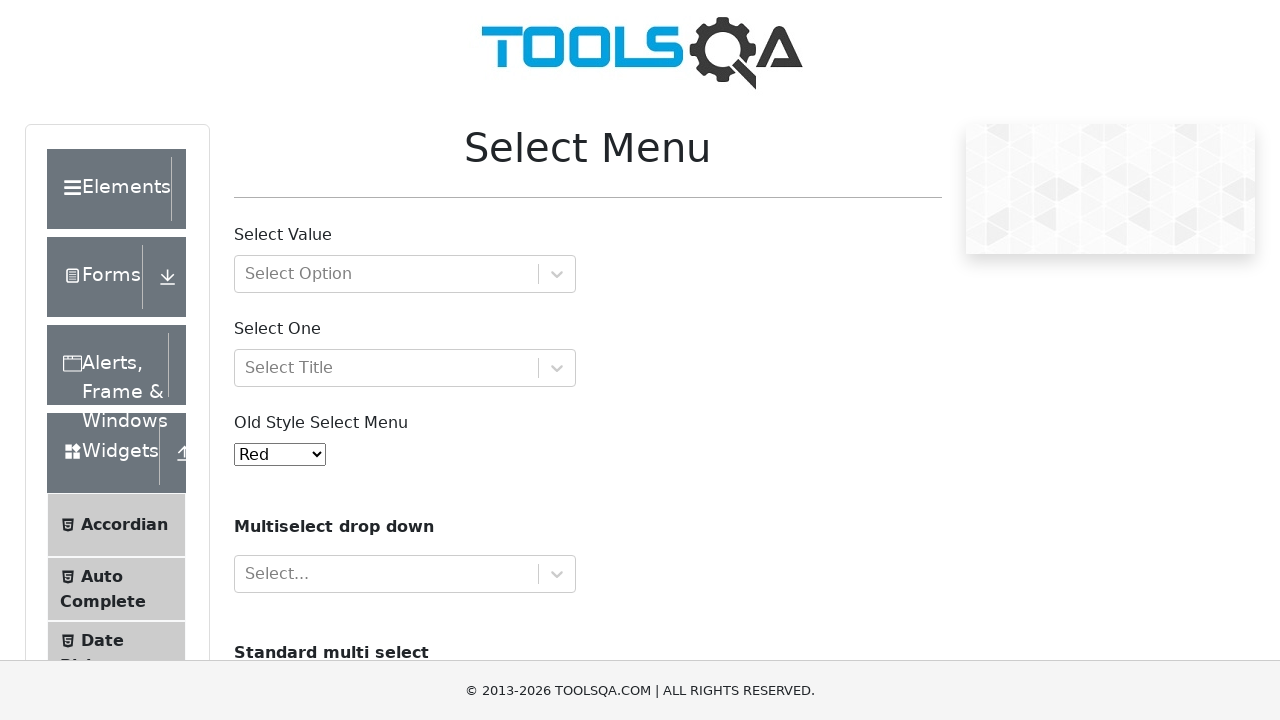

Located the select dropdown element with id 'oldSelectMenu'
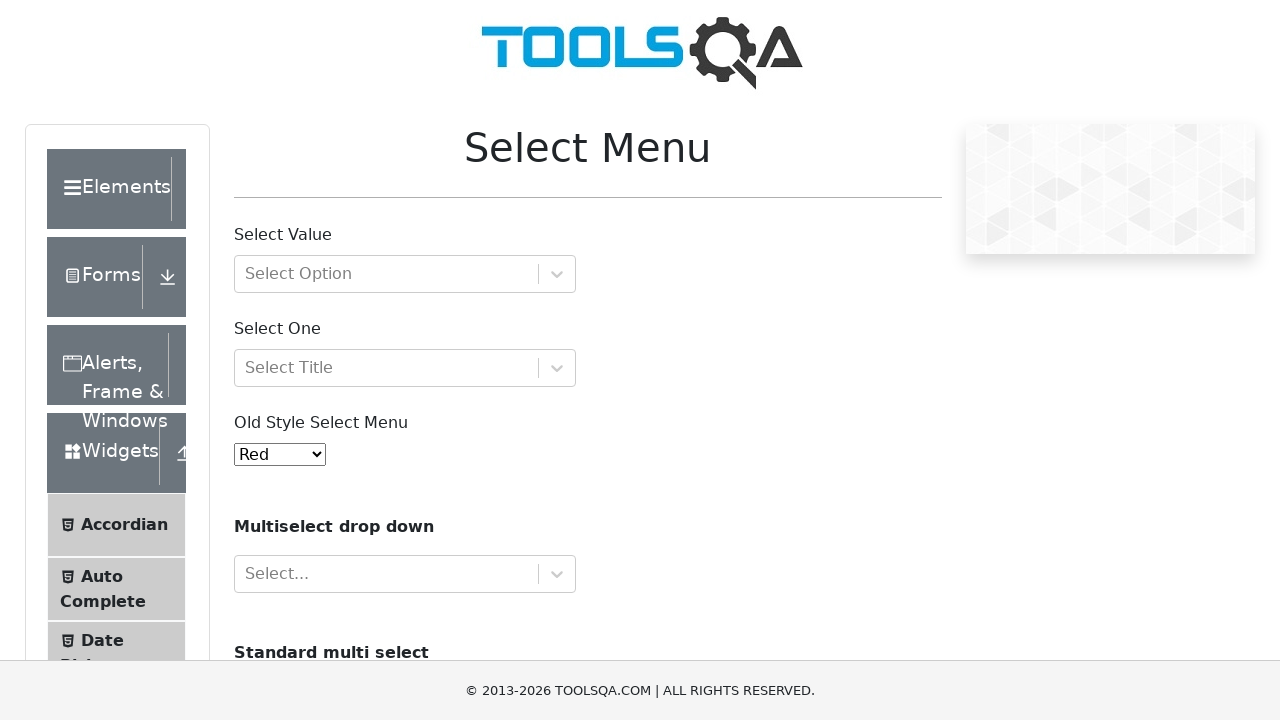

Retrieved all option elements from the select dropdown
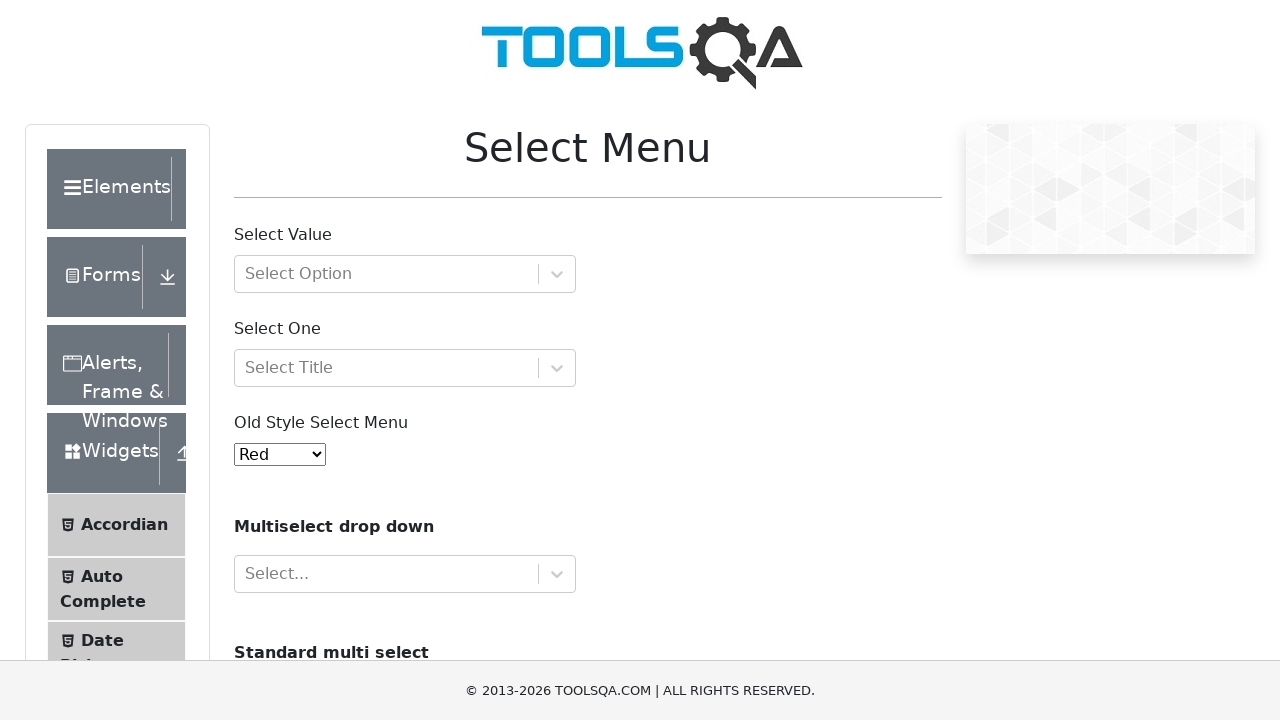

Counted 11 total options in the dropdown
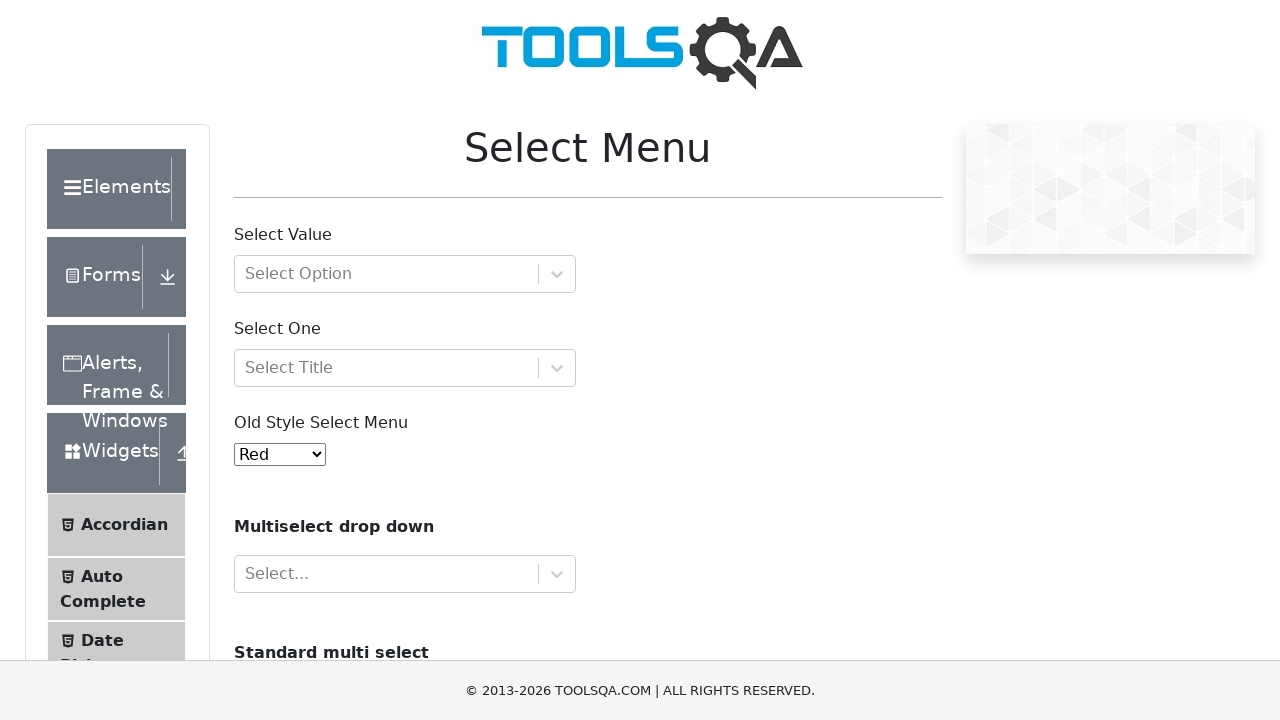

Verified dropdown contains expected 11 options
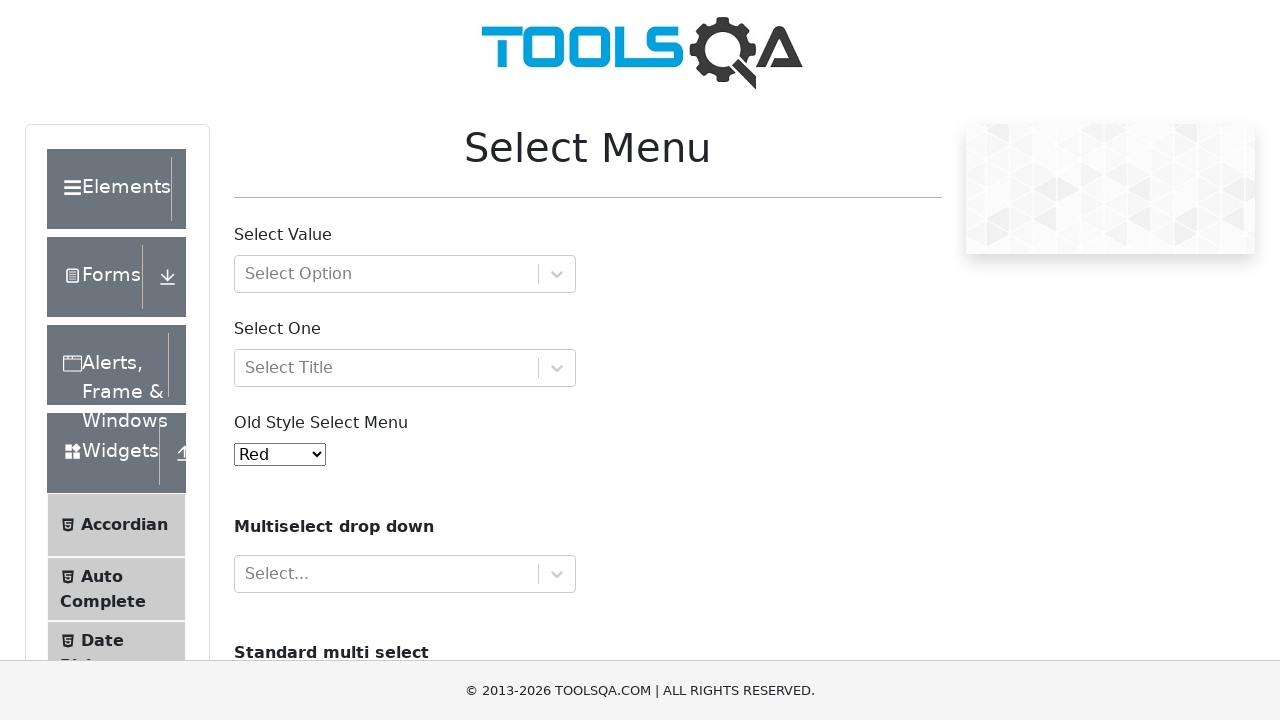

Selected option at index 2 to verify dropdown functionality on #oldSelectMenu
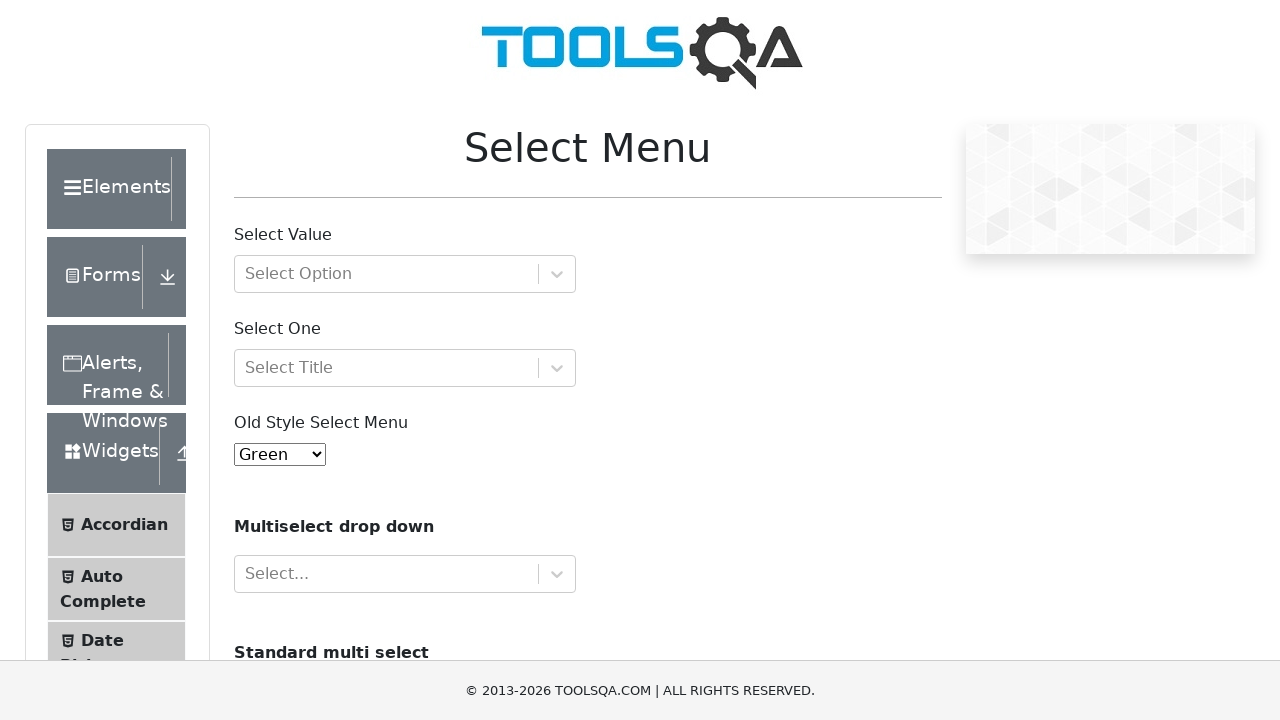

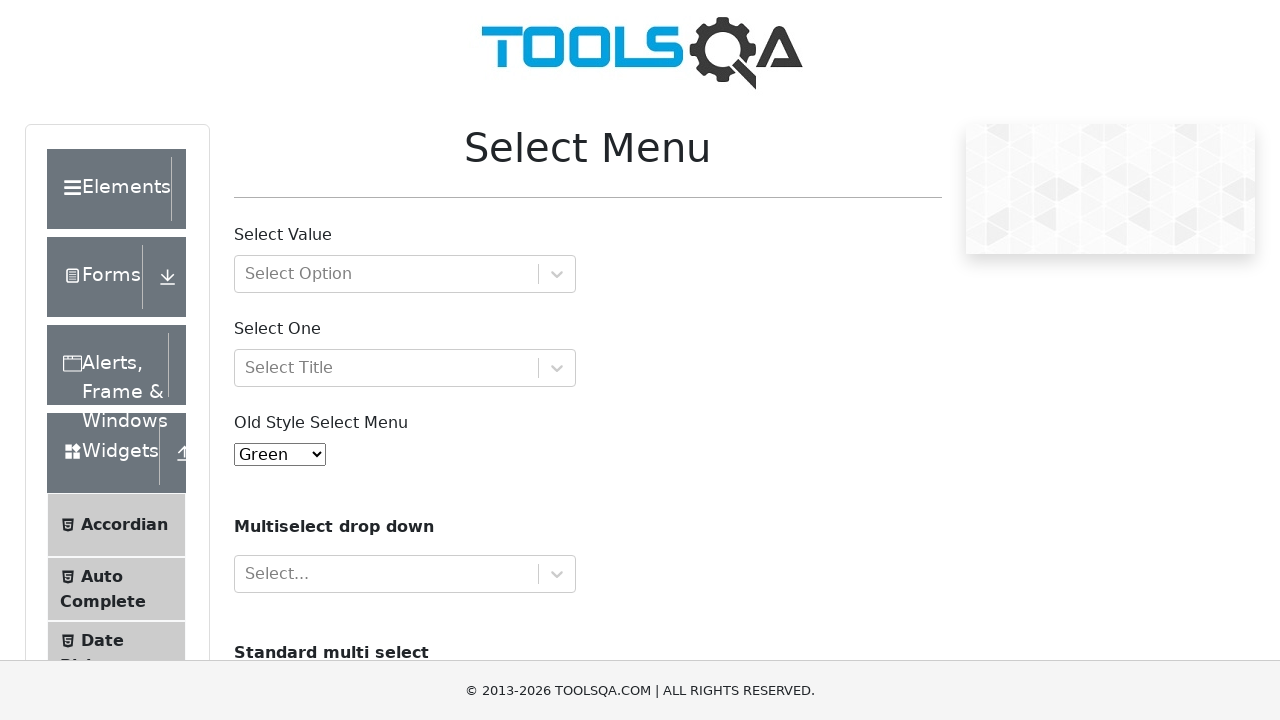